Tests JavaScript confirmation alert handling by clicking a button to trigger a confirmation dialog, accepting it, and verifying the result message displayed on the page.

Starting URL: http://the-internet.herokuapp.com/javascript_alerts

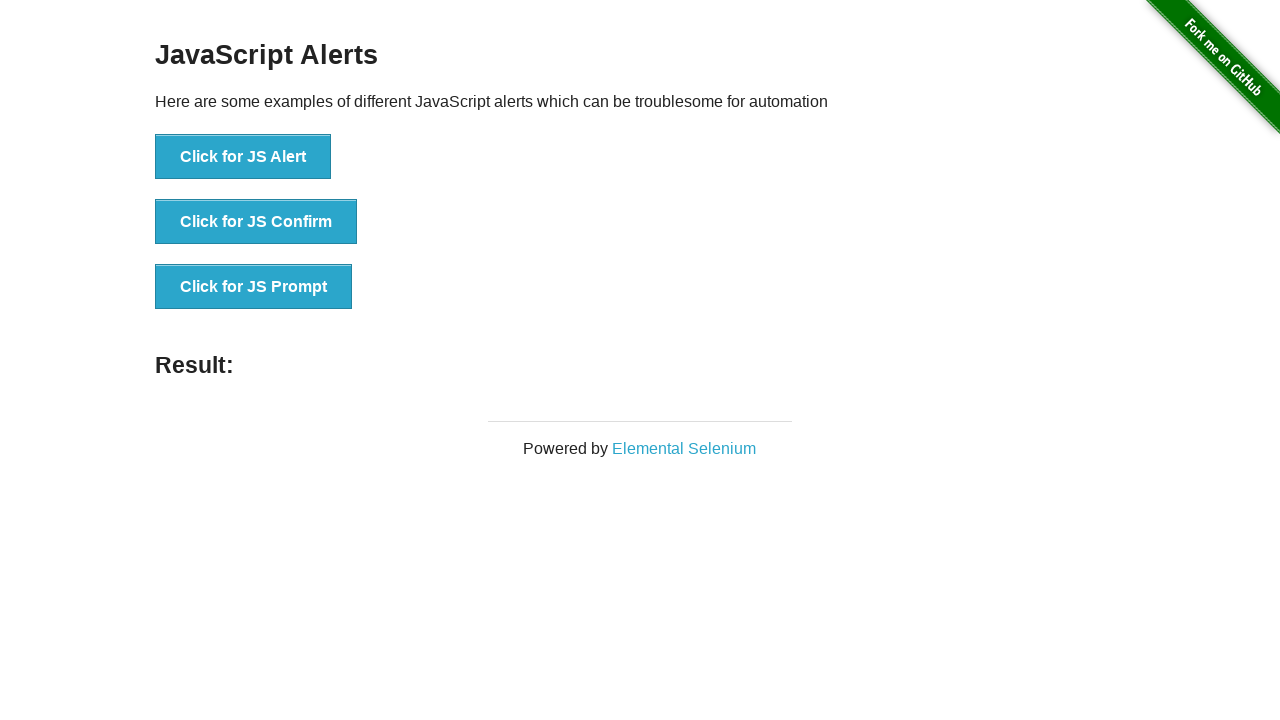

Set up dialog handler to accept confirmation alerts
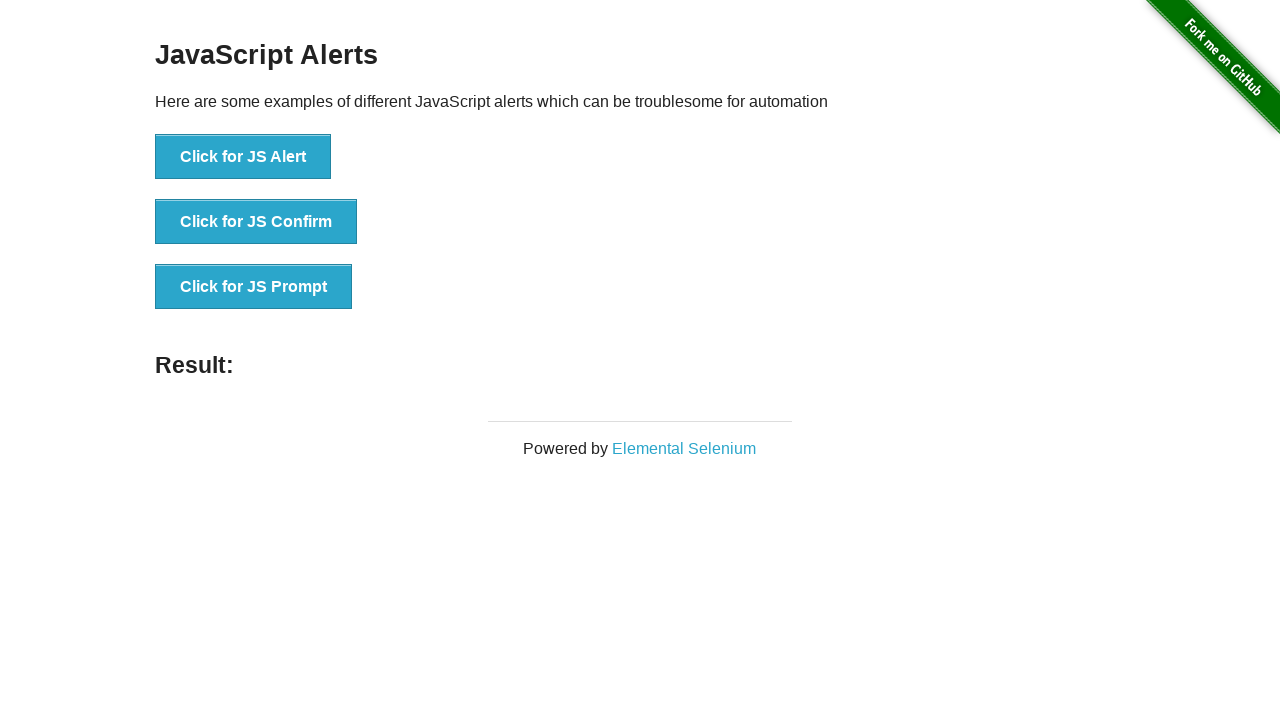

Clicked the confirmation alert button at (256, 222) on ul > li:nth-child(2) > button
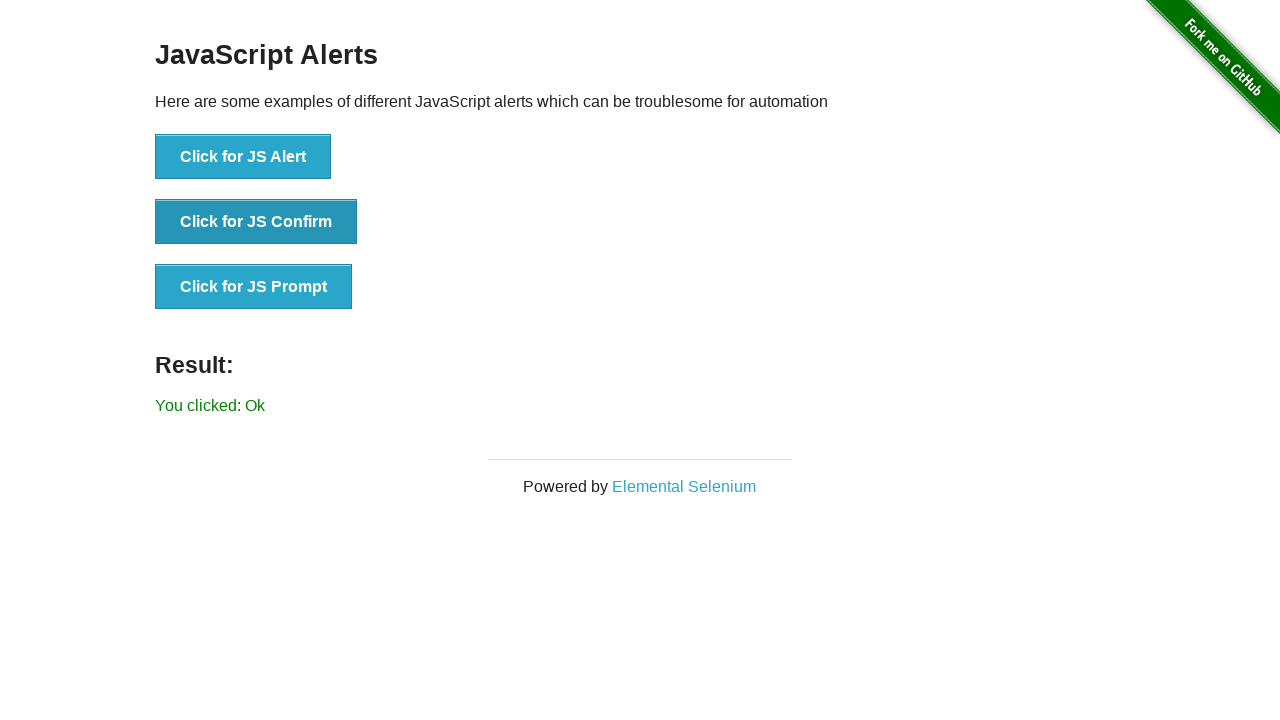

Result message appeared on page
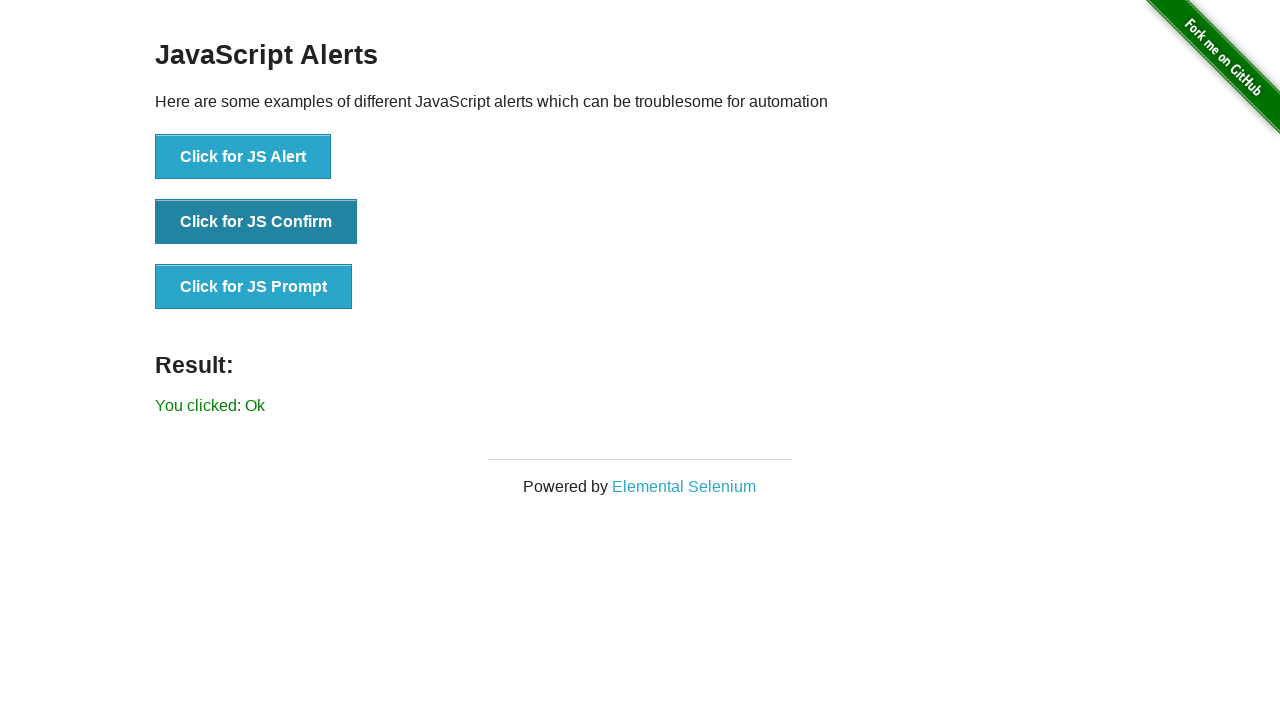

Retrieved result text from page
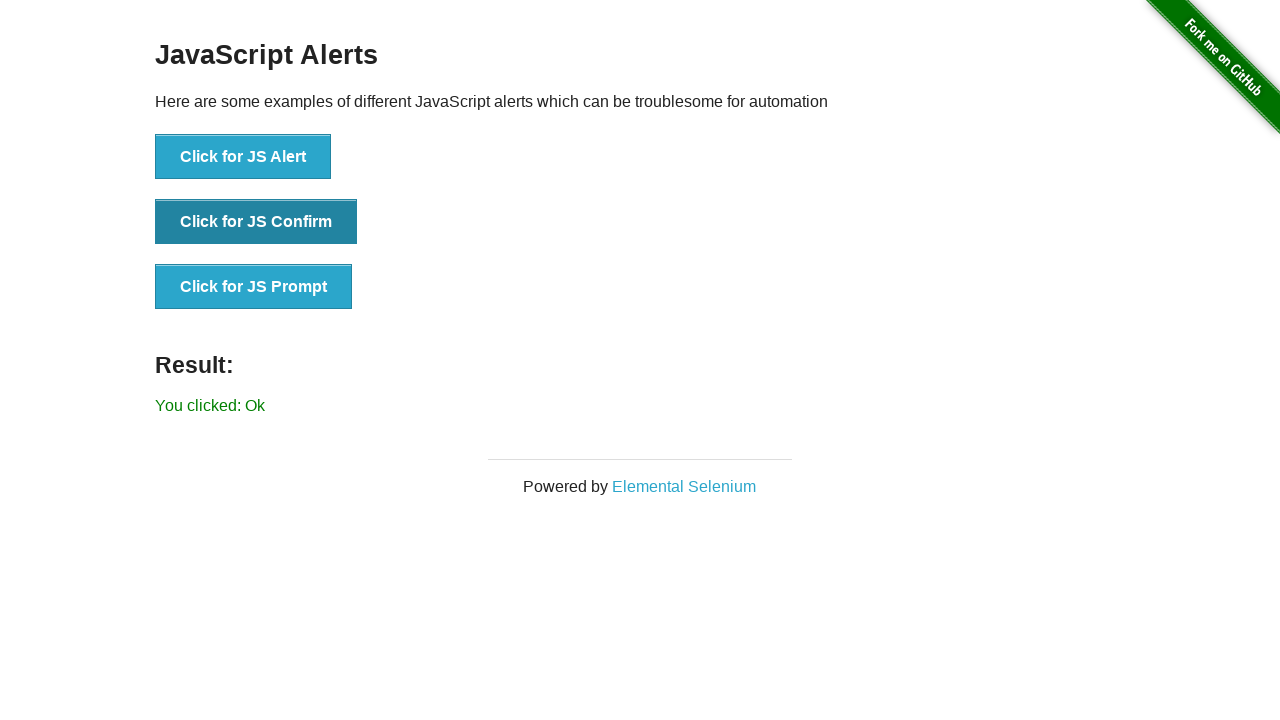

Verified result text is 'You clicked: Ok'
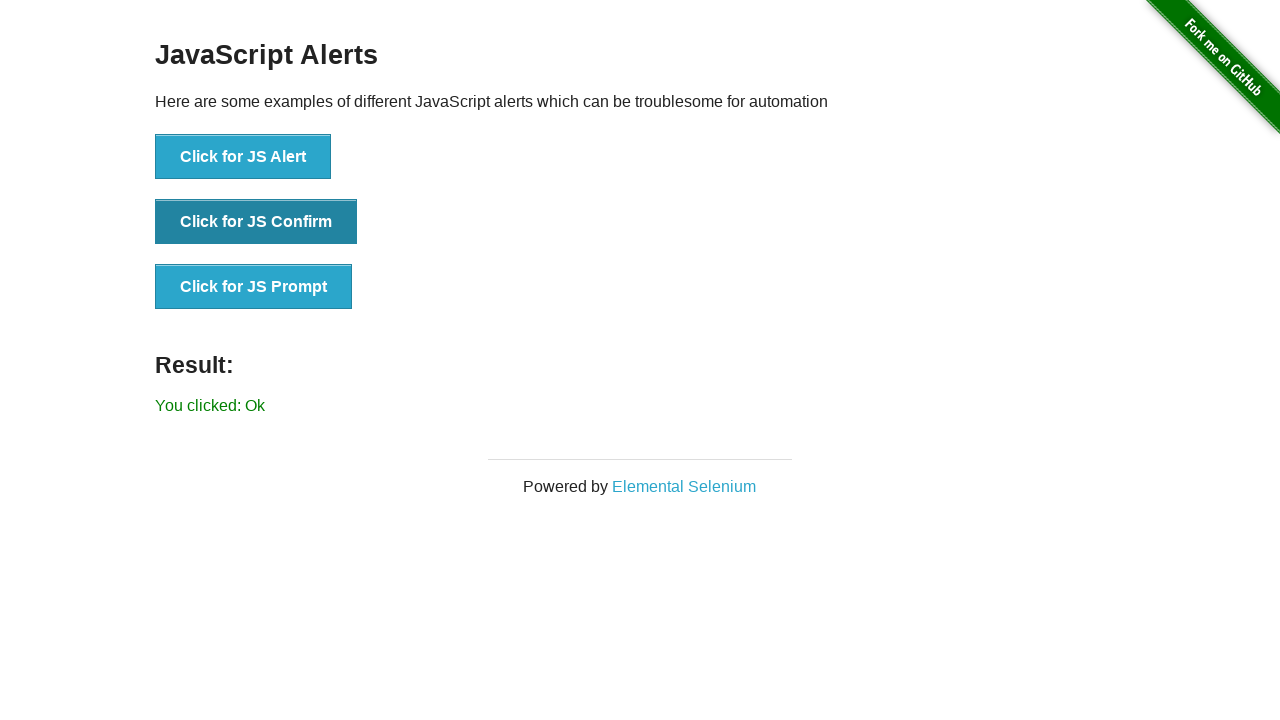

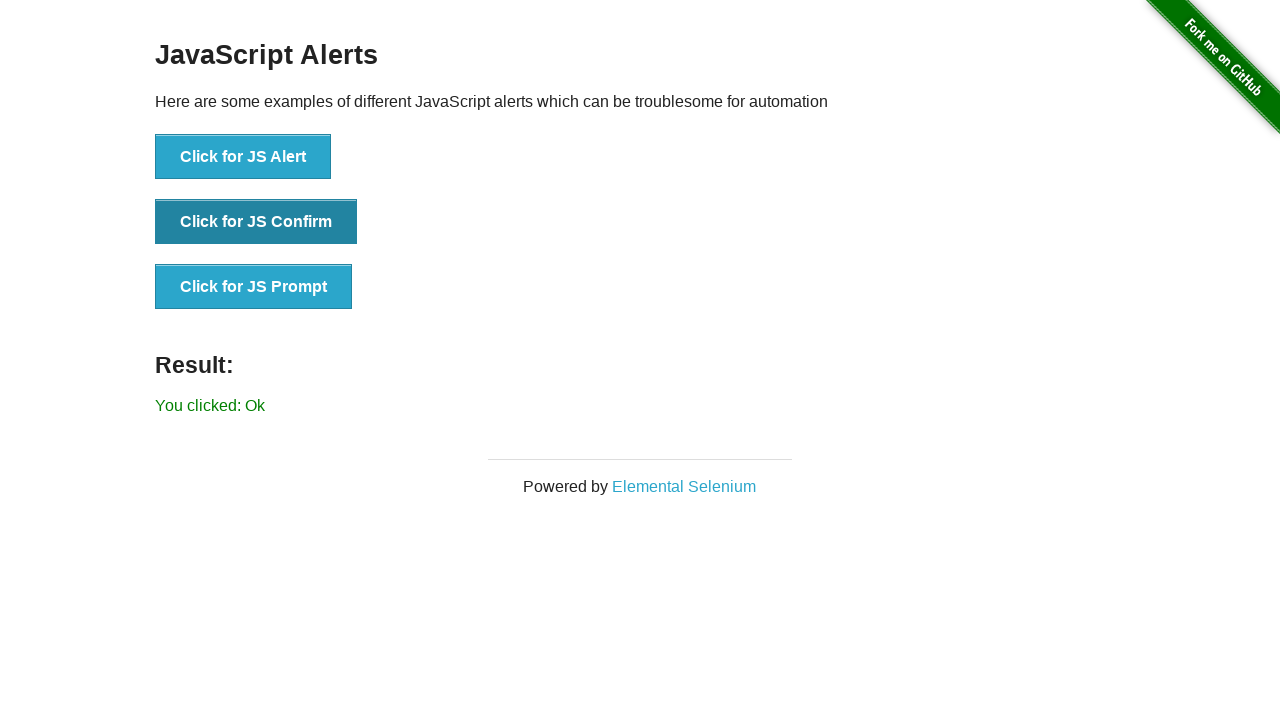